Tests JavaScript alert handling by clicking a button that triggers an alert, accepting the alert, and verifying the result message

Starting URL: https://the-internet.herokuapp.com/javascript_alerts

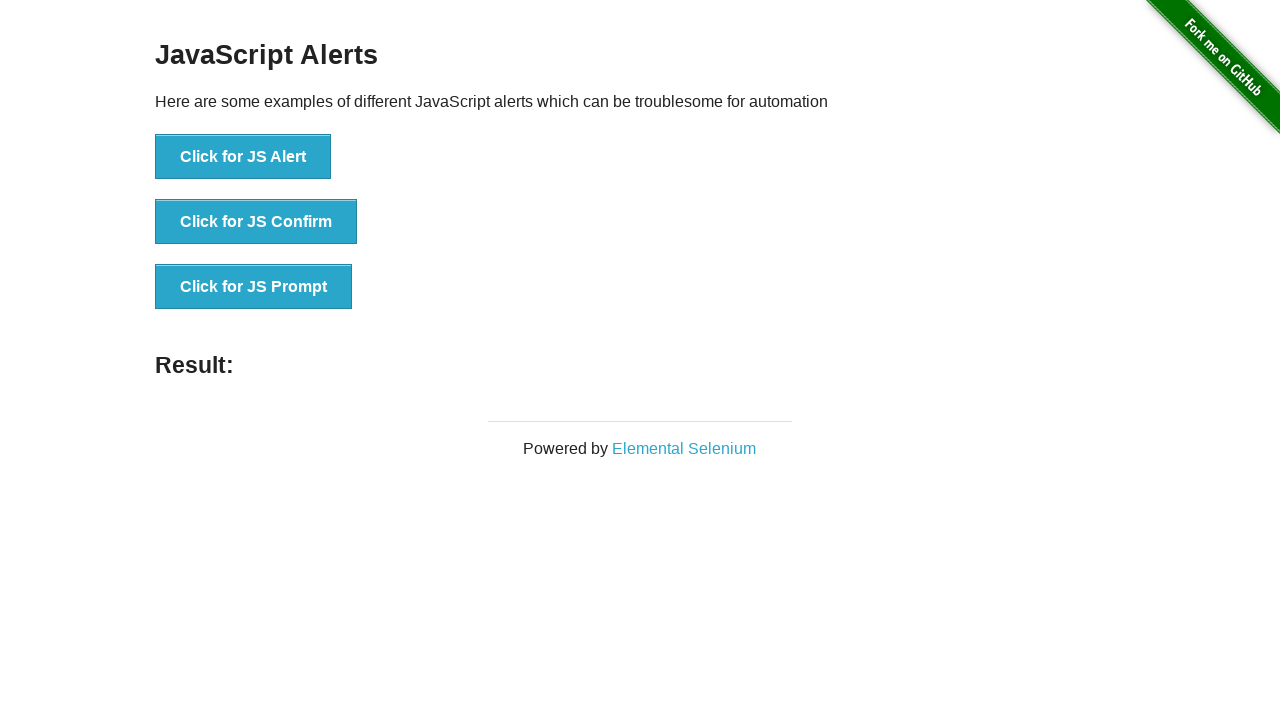

Clicked button to trigger JavaScript alert at (243, 157) on xpath=//button[@onclick='jsAlert()']
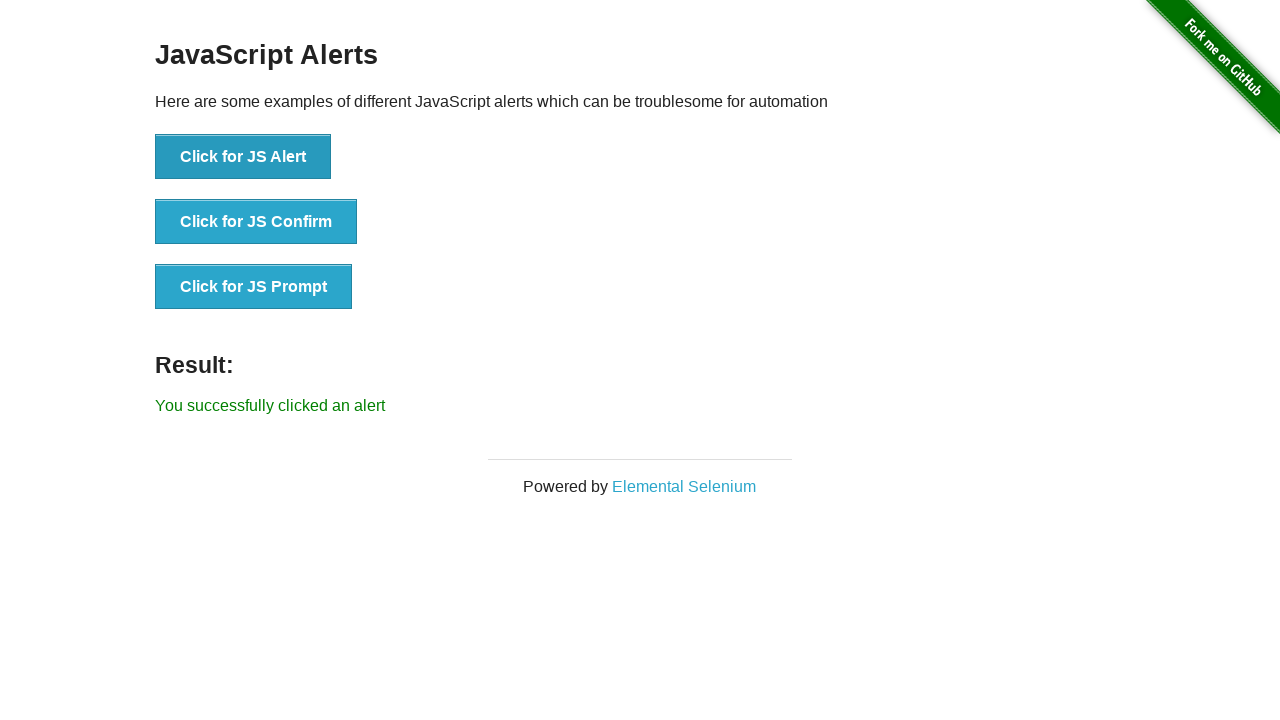

Set up dialog handler to accept alerts
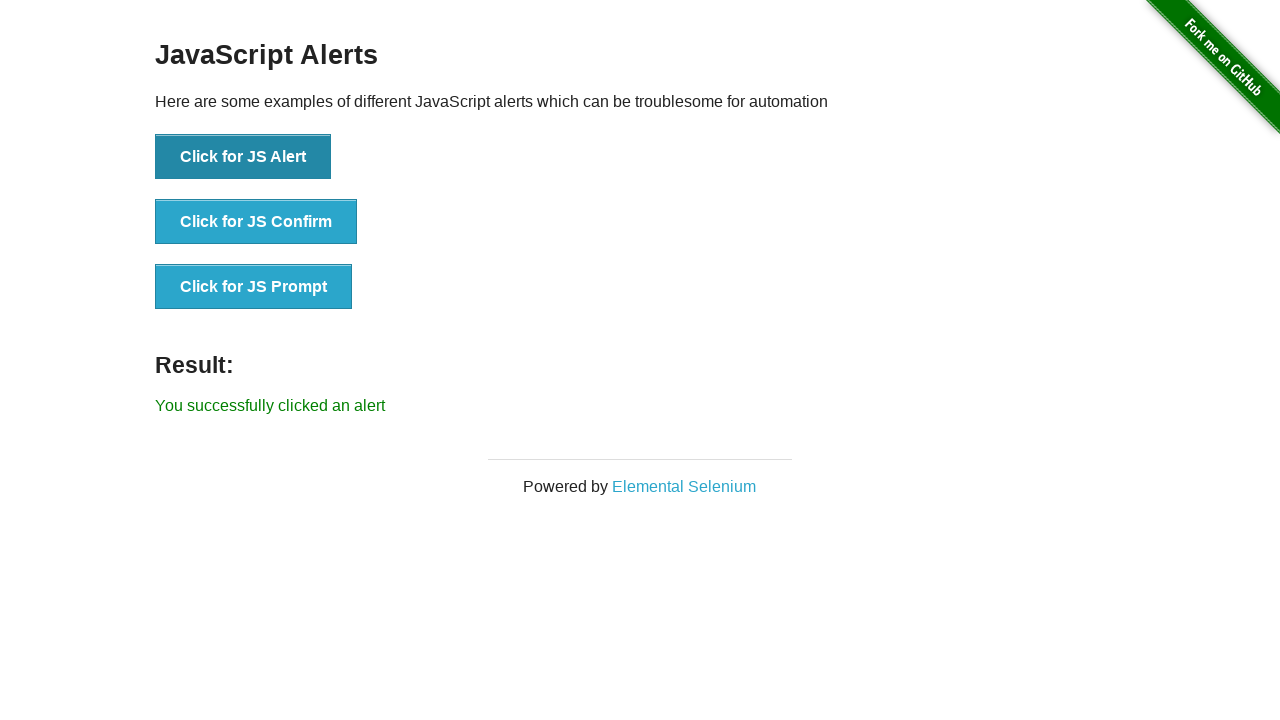

Clicked button again to trigger alert and handler accepted it at (243, 157) on xpath=//button[@onclick='jsAlert()']
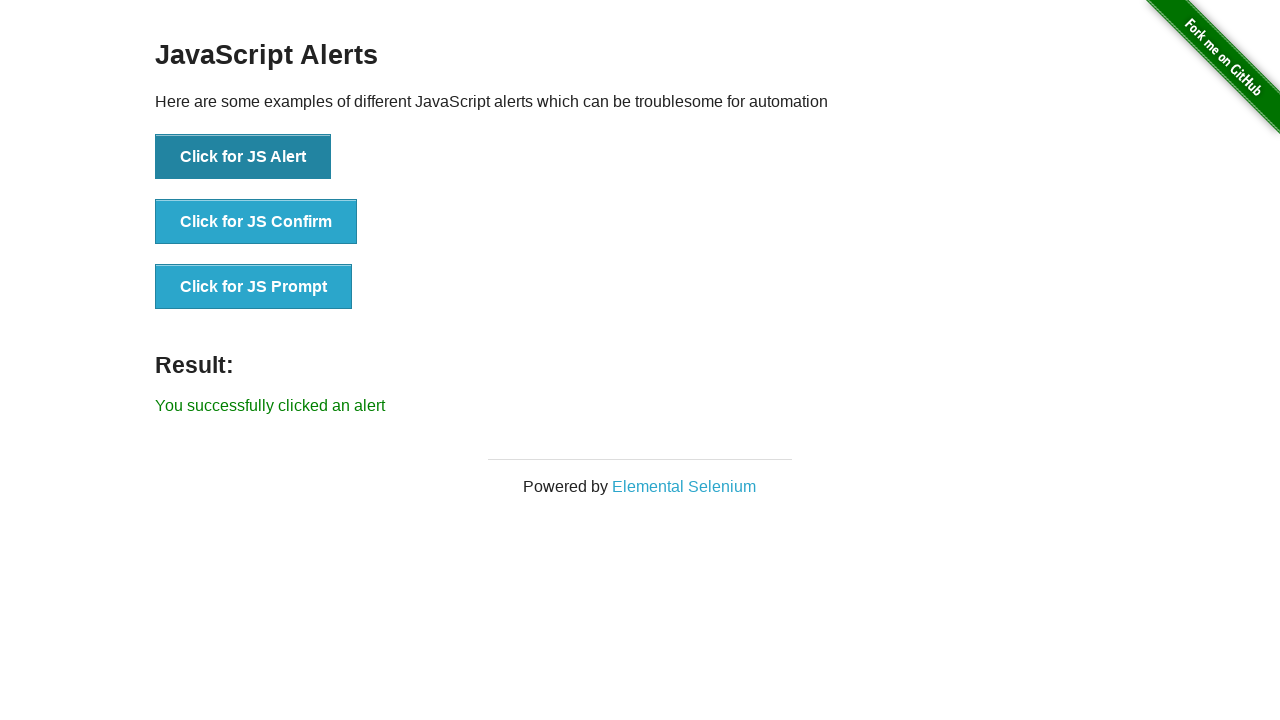

Result message element appeared after alert was accepted
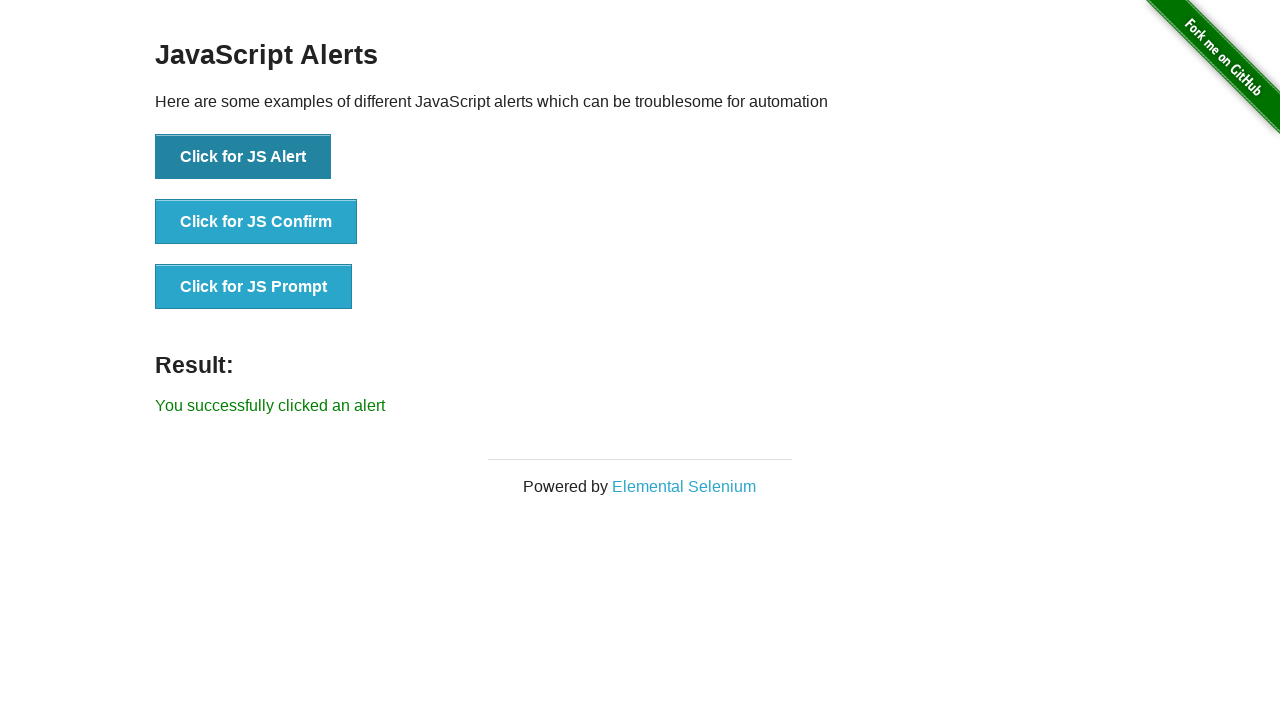

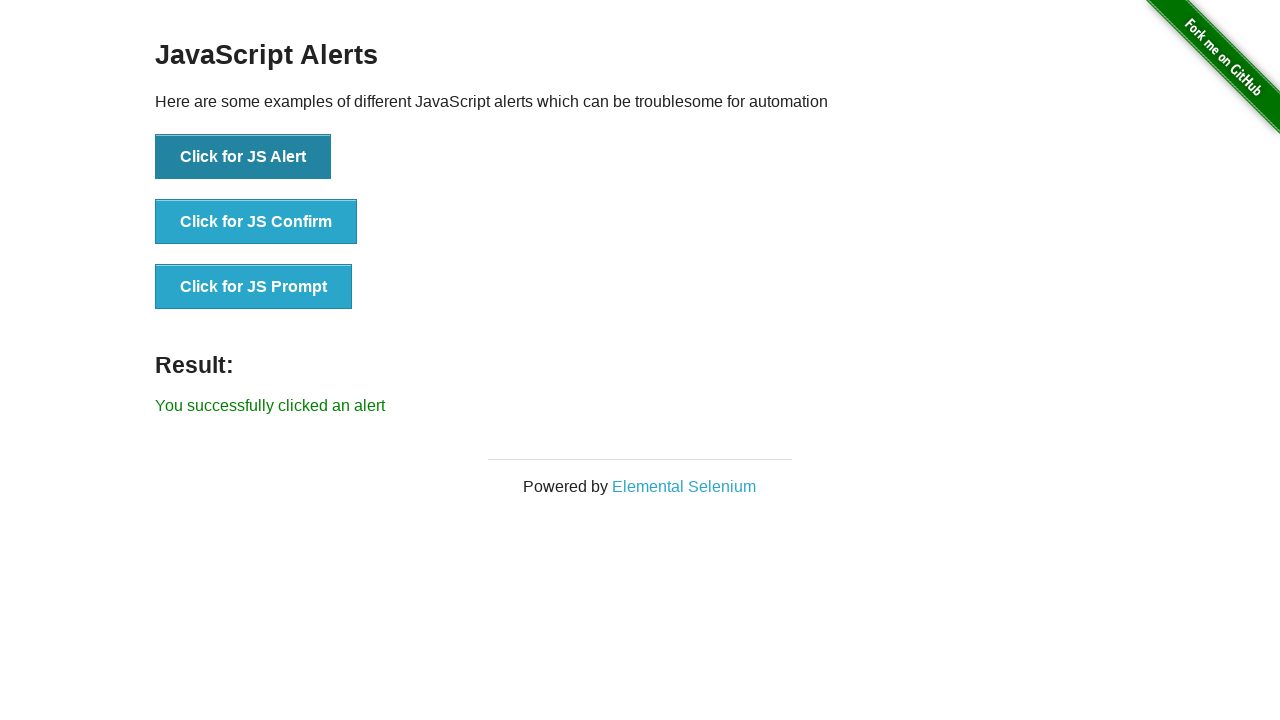